Tests form interactions on a practice page by filling an input field, selecting a radio button, and checking a checkbox

Starting URL: https://awesomeqa.com/practice.html

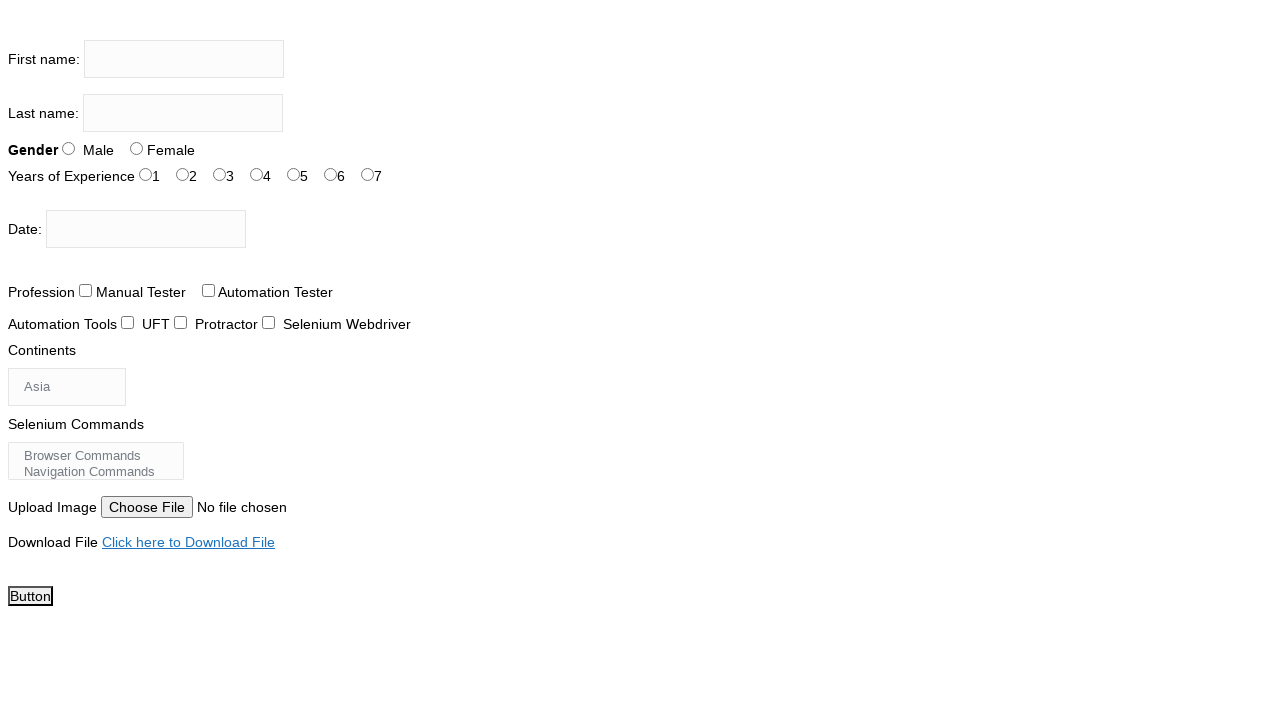

Filled firstname input field with 'JohnDoe' on input[name='firstname']
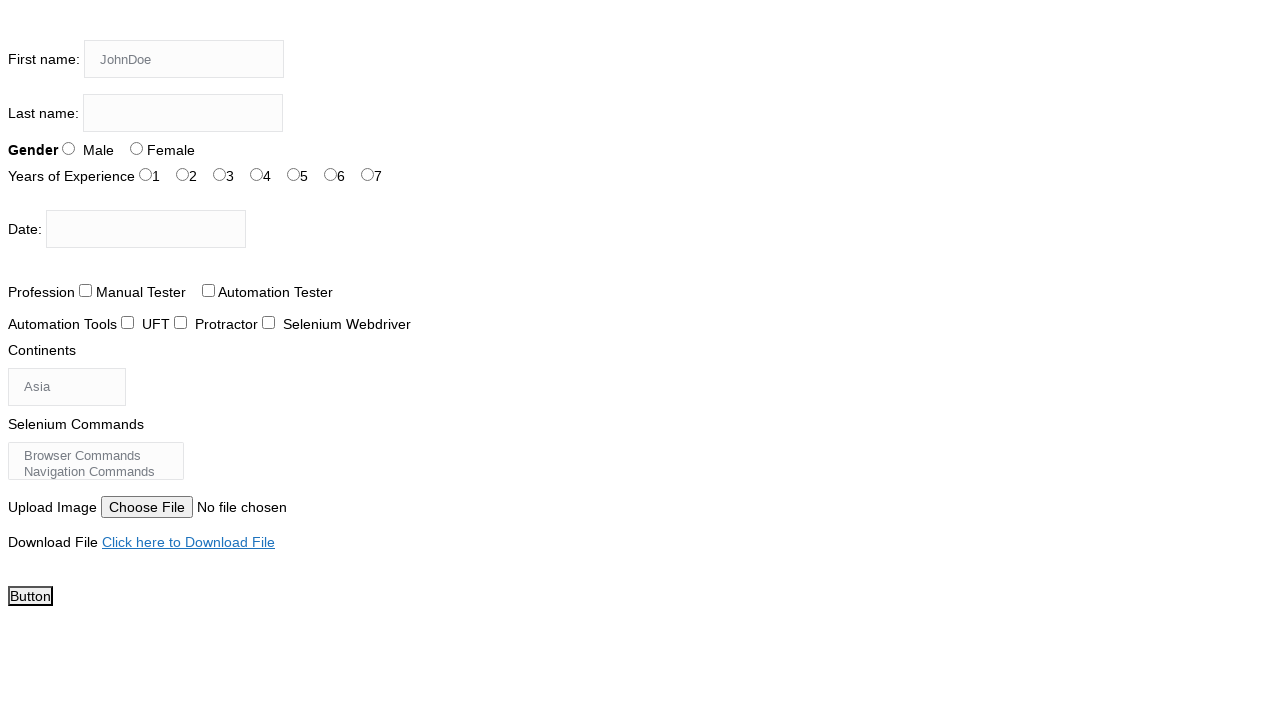

Clicked radio button with id 'exp-1' at (182, 174) on #exp-1
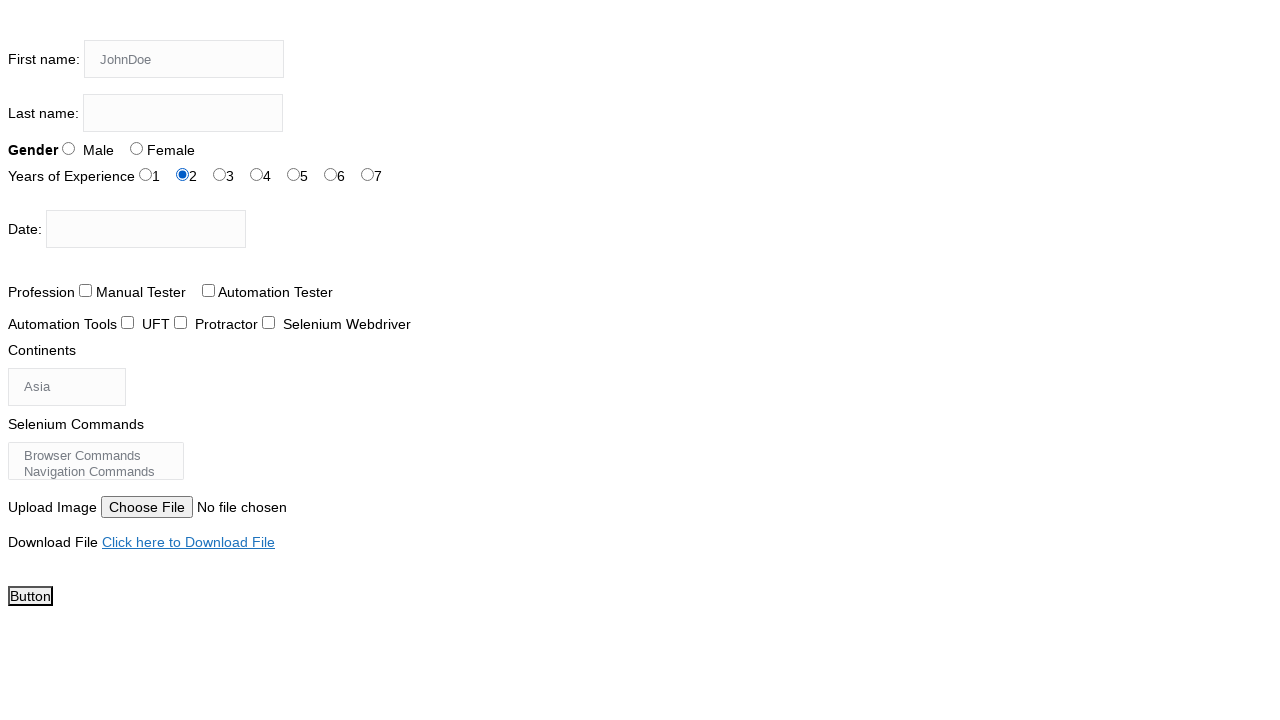

Clicked checkbox with id 'profession-0' at (86, 290) on #profession-0
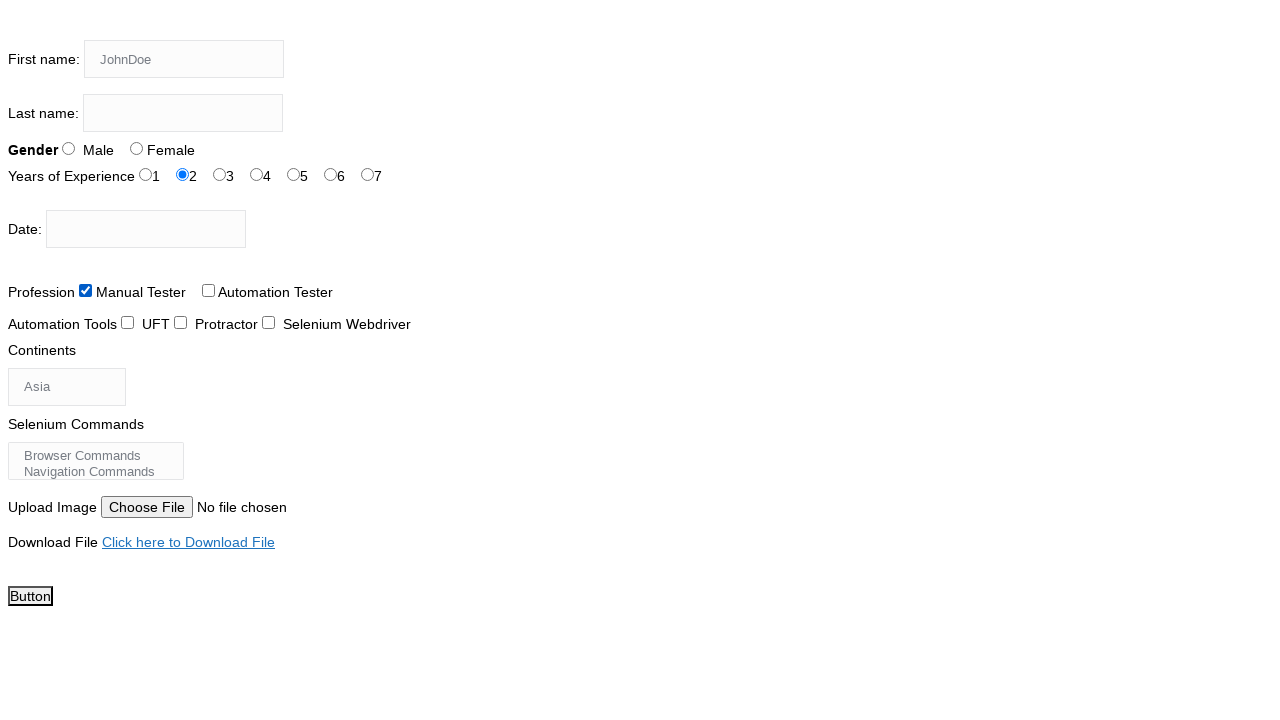

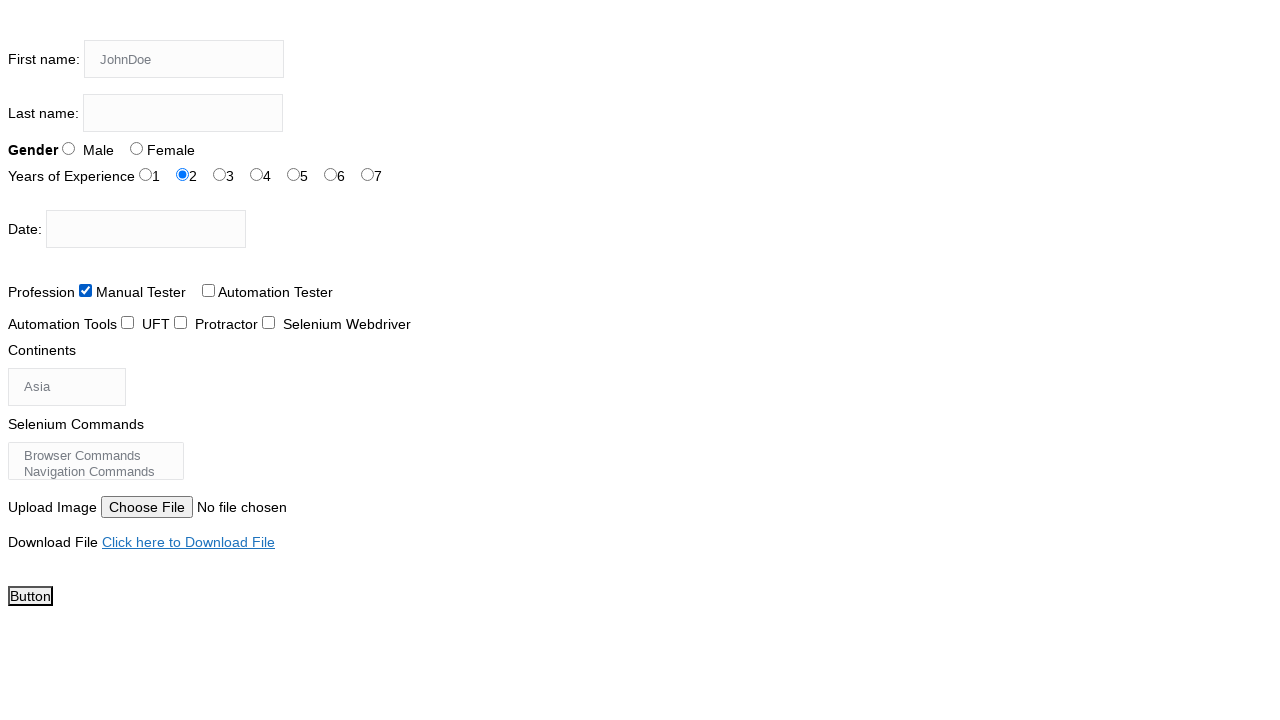